Tests that the counter displays the correct number of todo items as items are added

Starting URL: https://demo.playwright.dev/todomvc

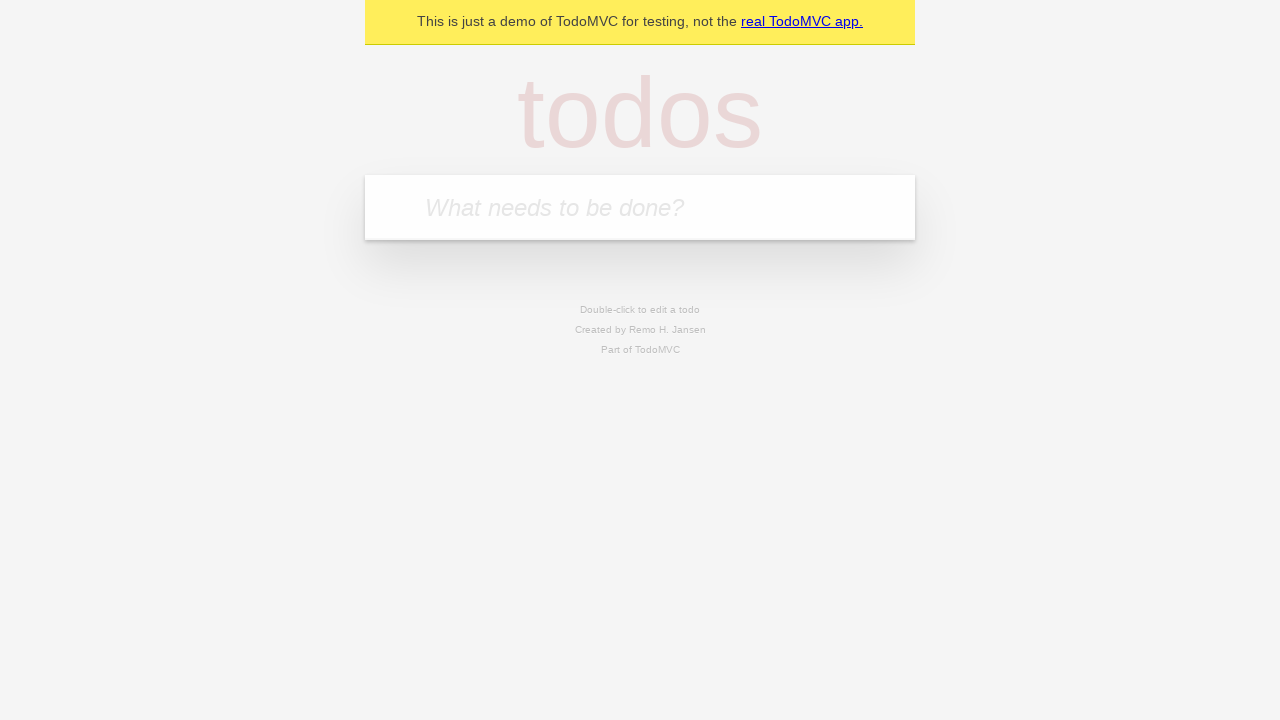

Located the new todo input field
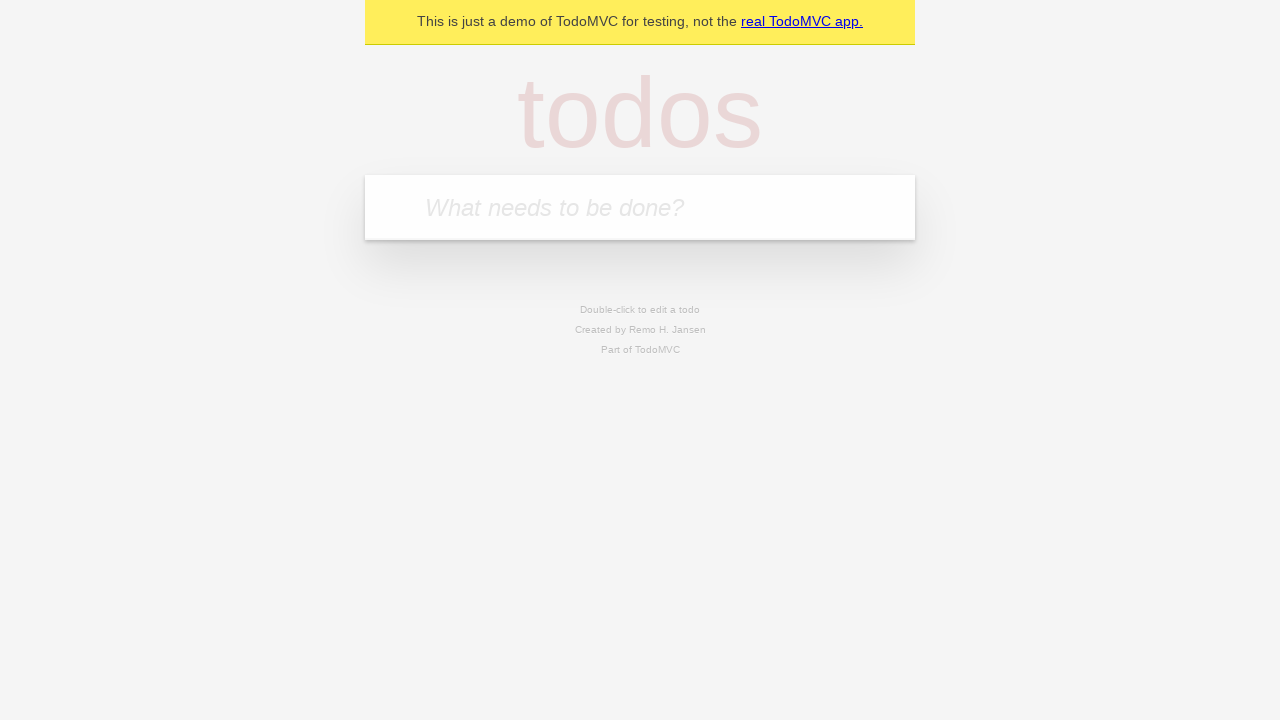

Filled first todo input with 'buy some cheese' on internal:attr=[placeholder="What needs to be done?"i]
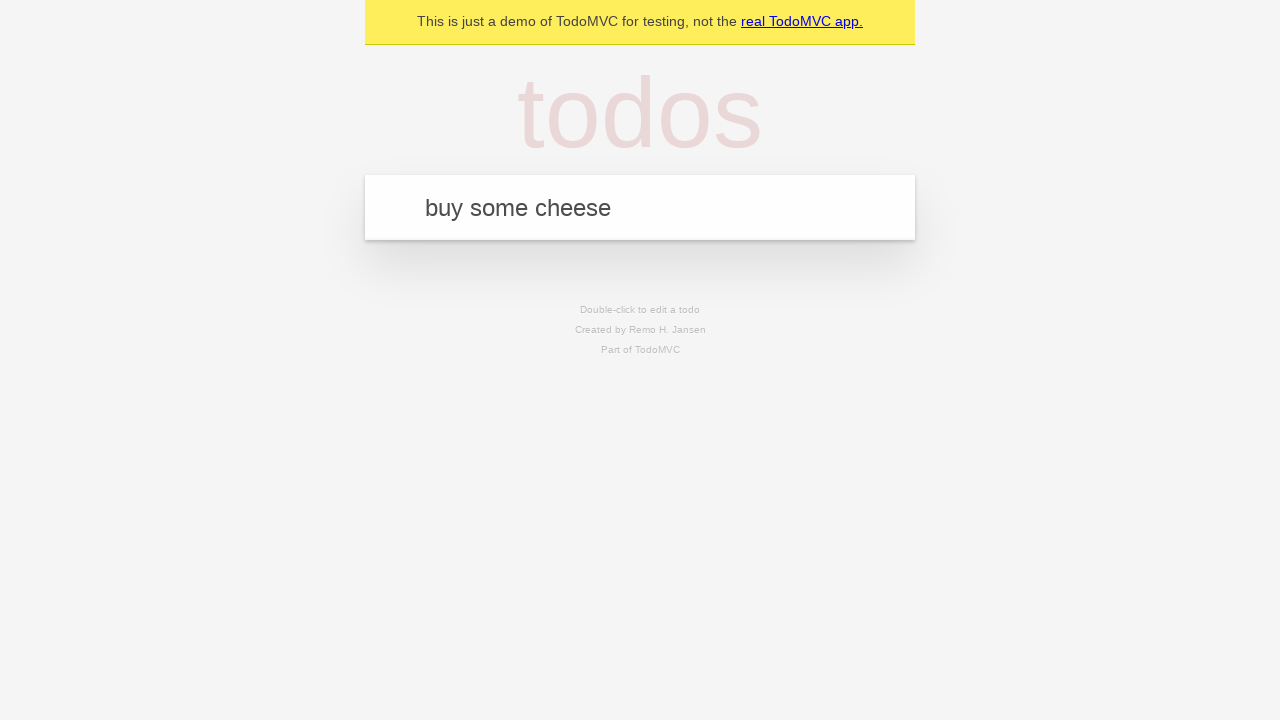

Pressed Enter to add first todo item on internal:attr=[placeholder="What needs to be done?"i]
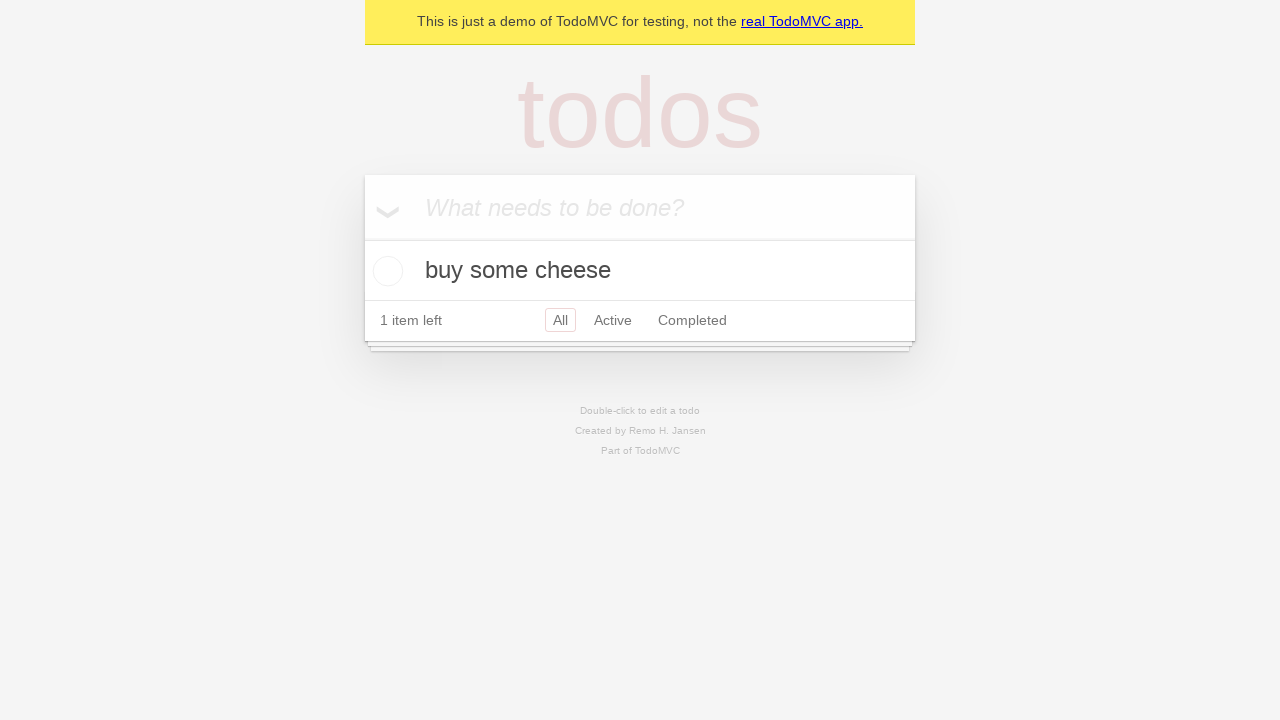

Todo counter element appeared after adding first item
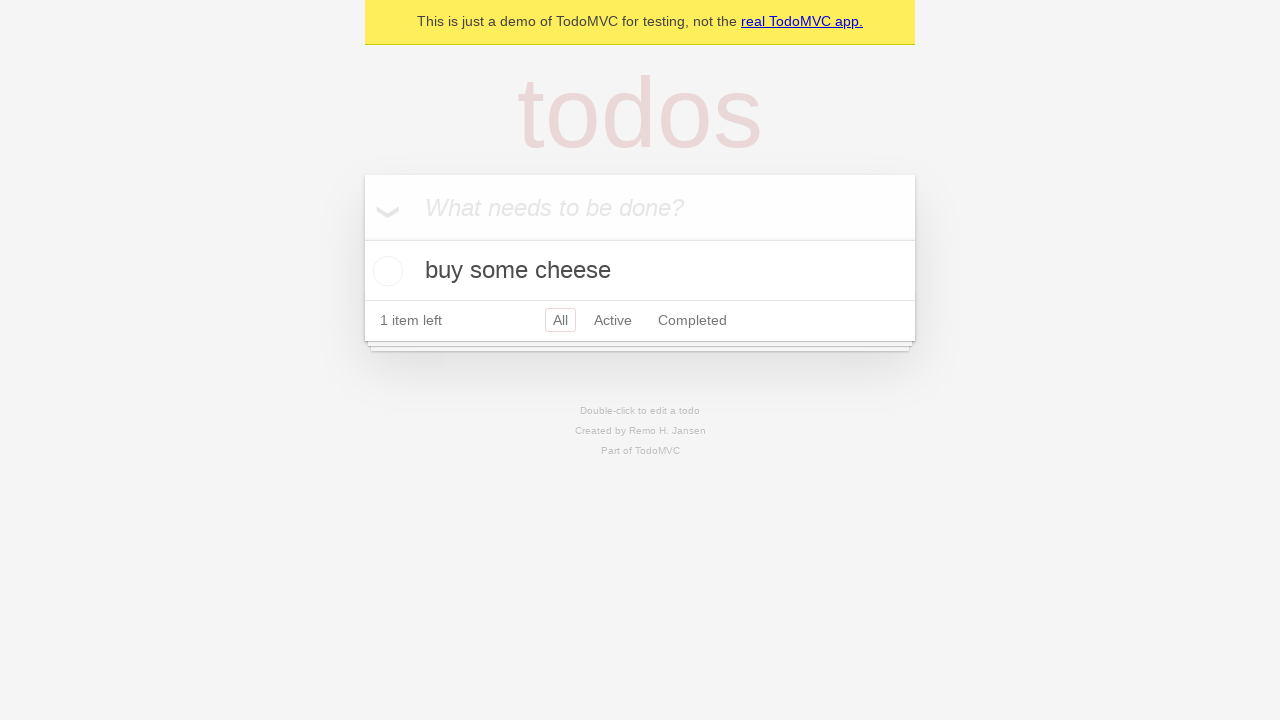

Filled second todo input with 'feed the cat' on internal:attr=[placeholder="What needs to be done?"i]
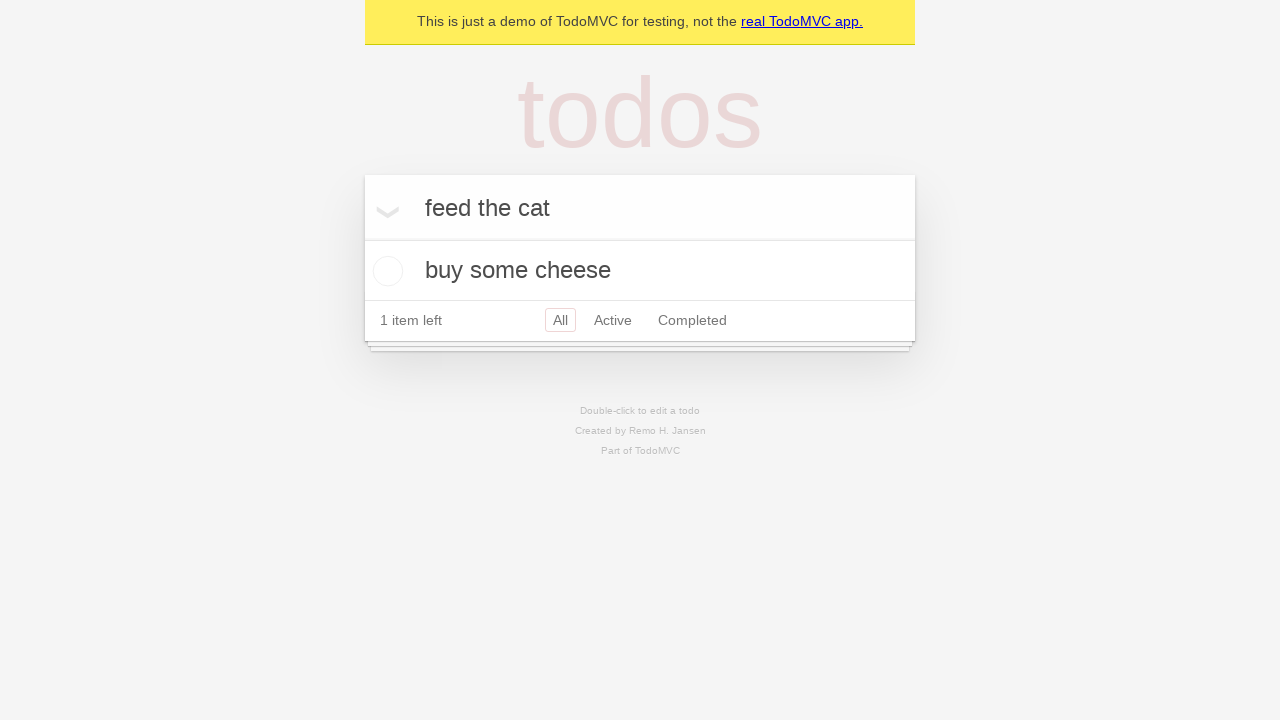

Pressed Enter to add second todo item on internal:attr=[placeholder="What needs to be done?"i]
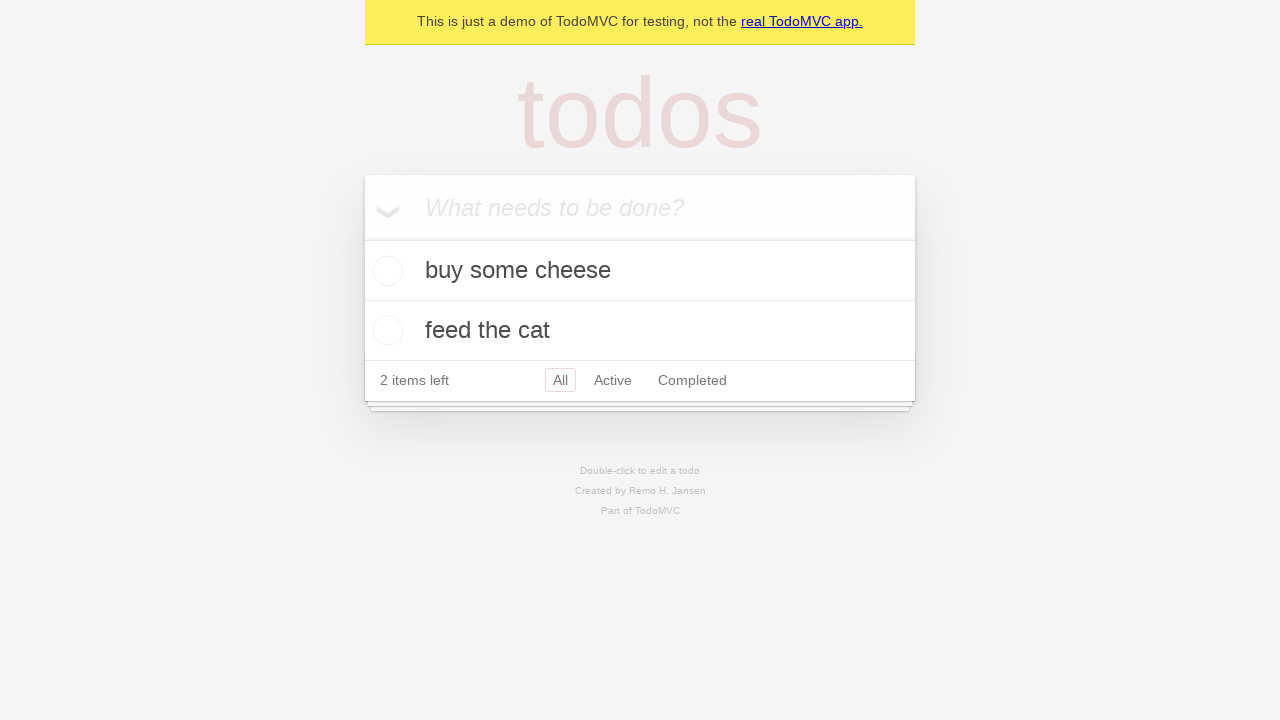

Waited 500ms for counter to update with second todo
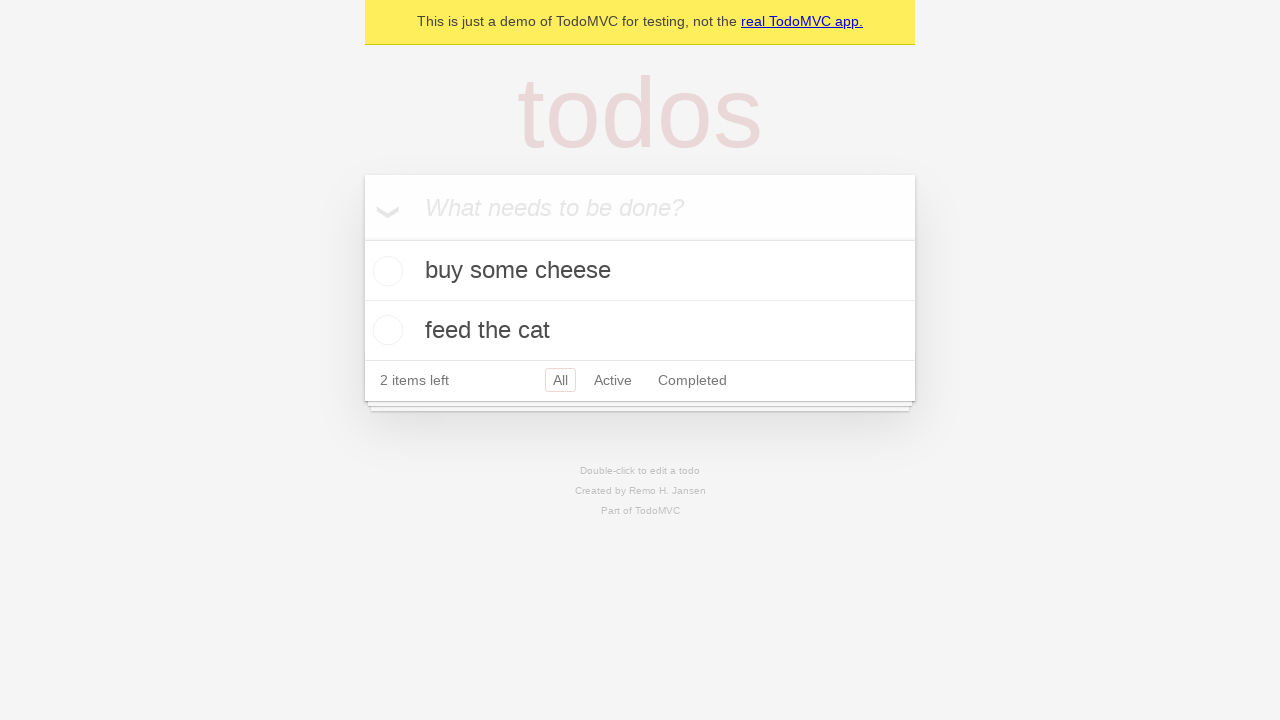

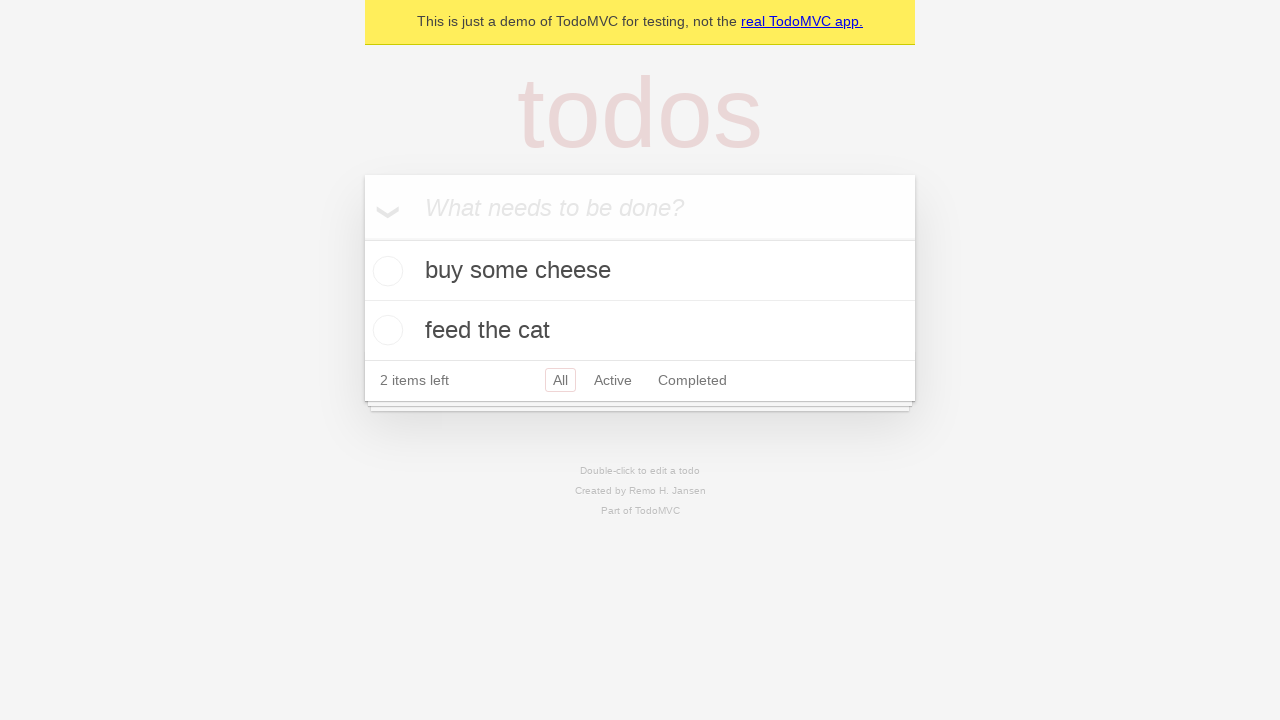